Tests product lookup by entering a product code to auto-populate description and stock fields

Starting URL: https://splendorous-starlight-c2b50a.netlify.app/

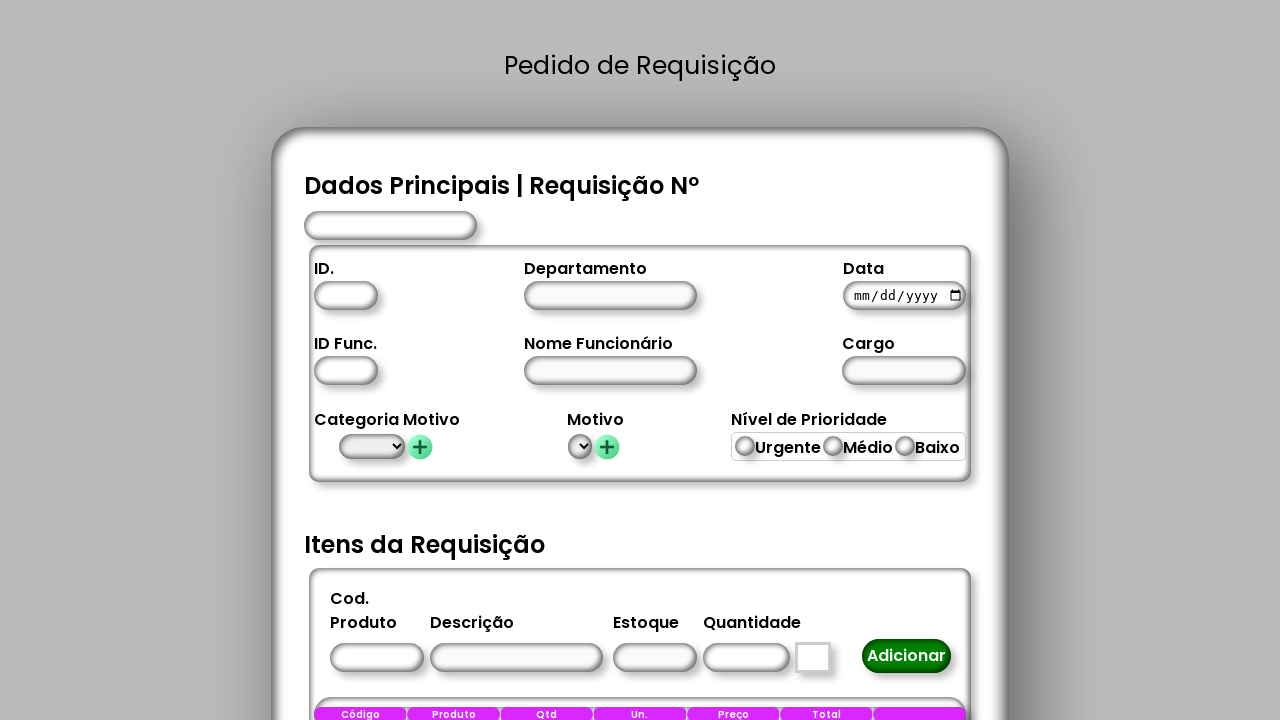

Clicked product code field at (376, 658) on #CodigoProduto
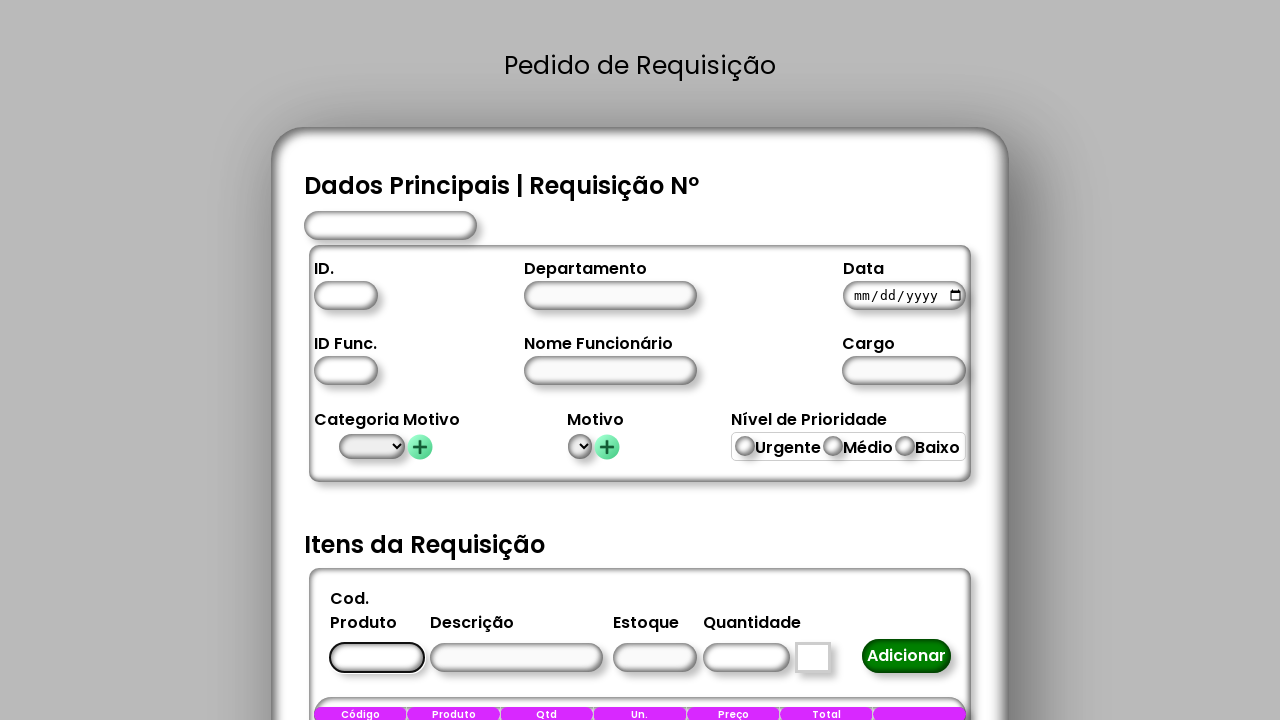

Entered product code '1' to trigger auto-population on #CodigoProduto
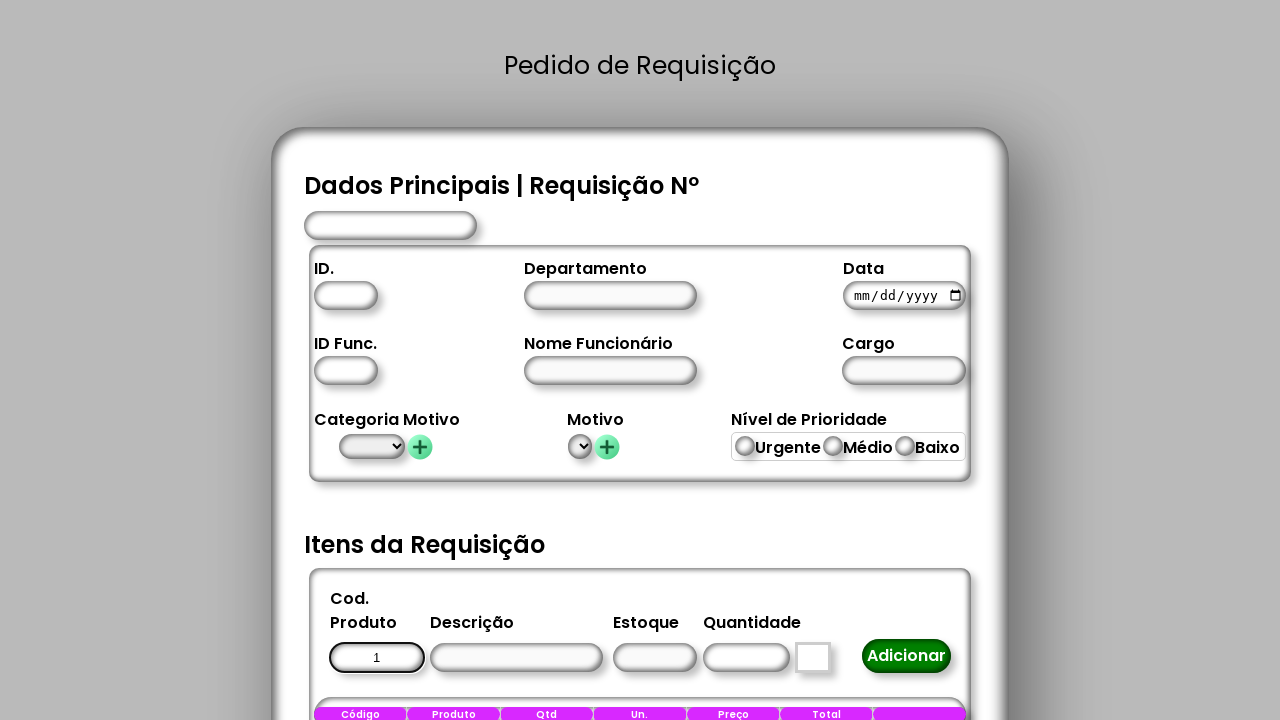

Waited for description and stock fields to auto-populate
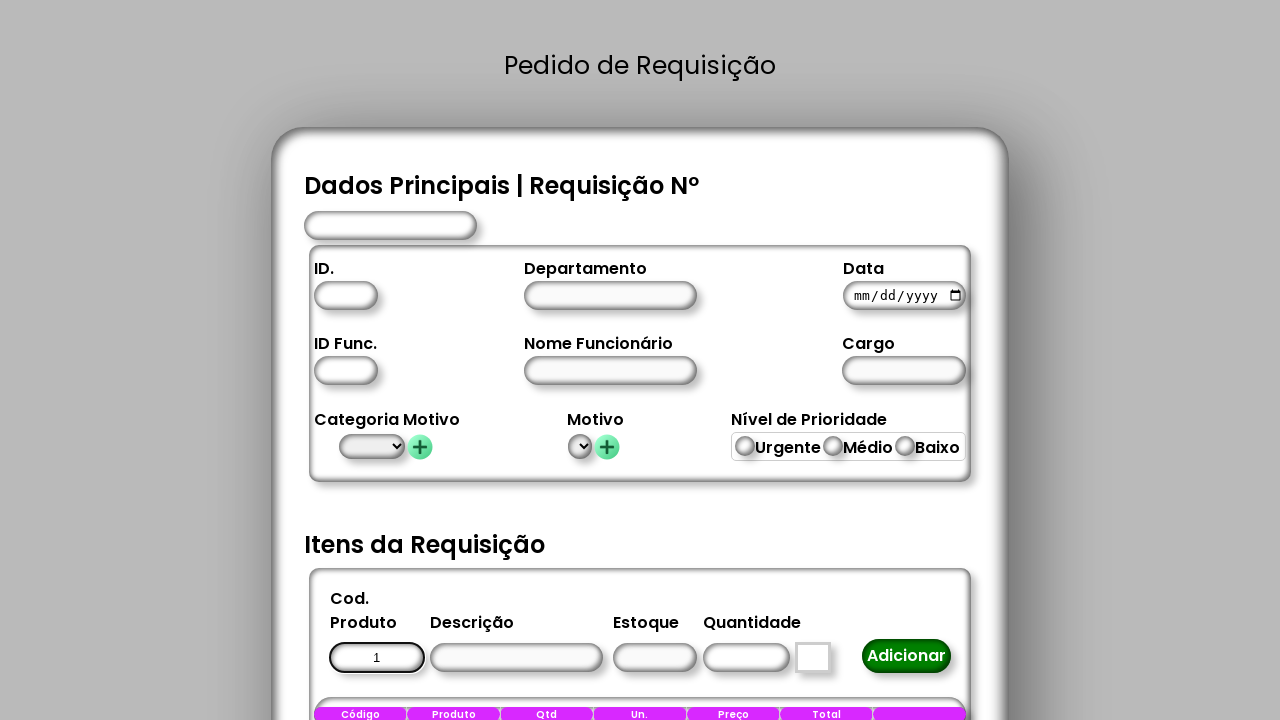

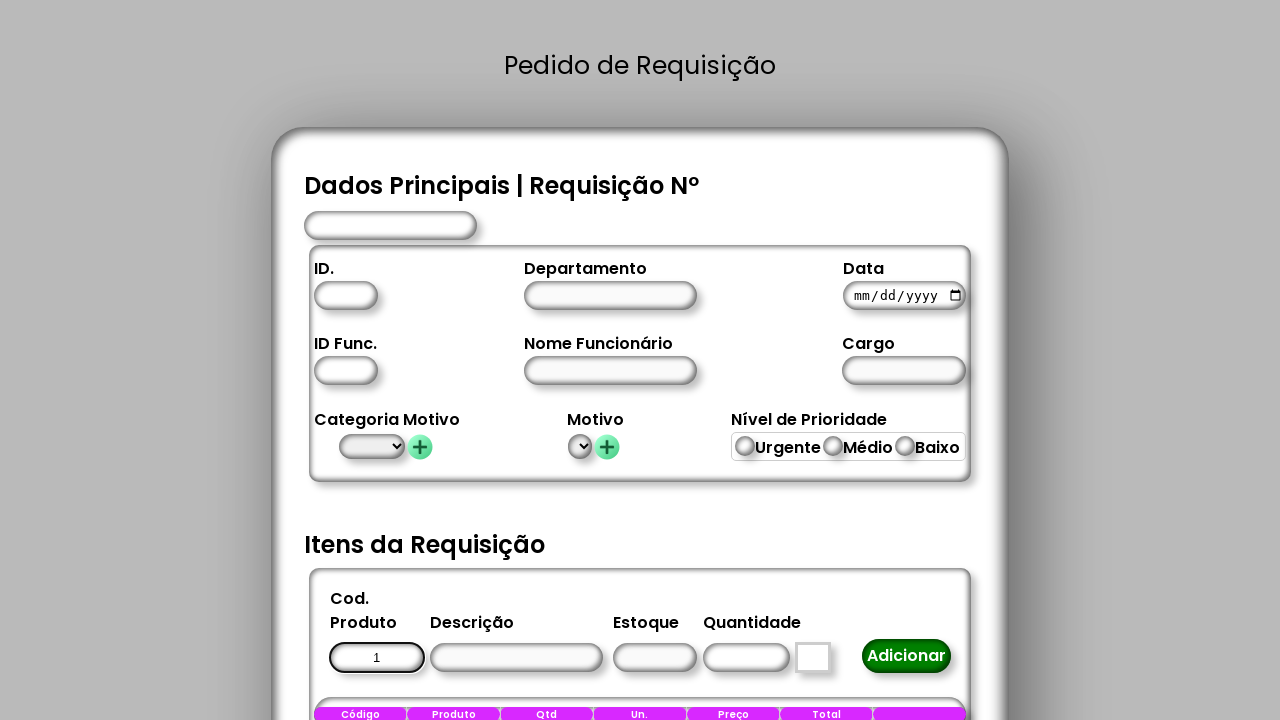